Tests navigation links on the E-Primer page by clicking the author link and the e-prime Wikipedia link, verifying they navigate to the correct URLs

Starting URL: https://exploratorytestingacademy.com/app/

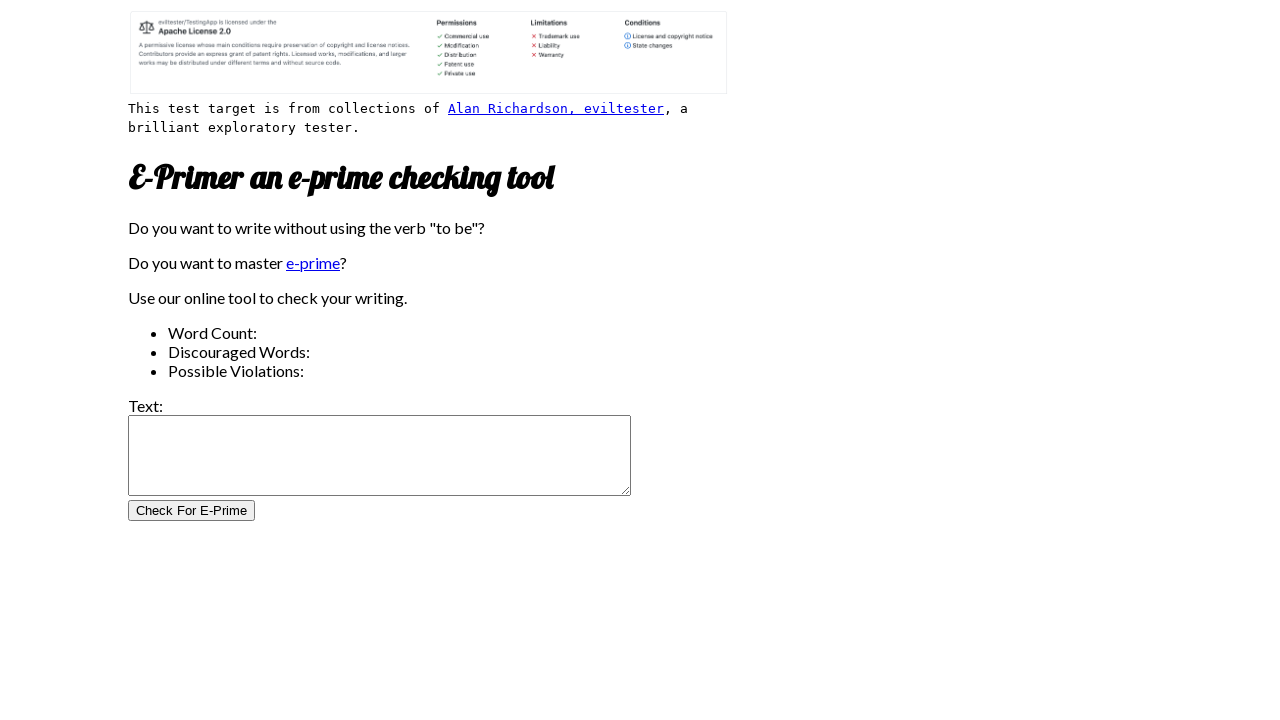

Clicked author link 'Alan Richardson, eviltester' at (556, 109) on internal:role=link[name="Alan Richardson, eviltester"i]
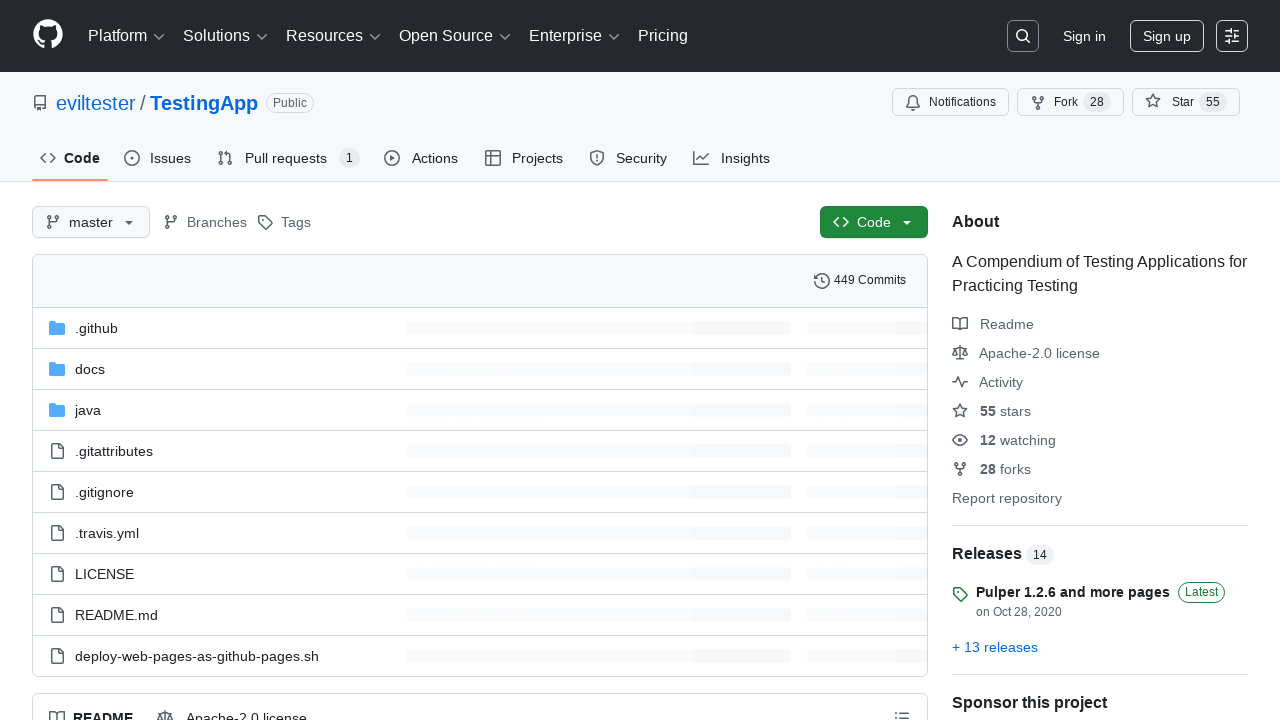

Author link navigated to GitHub TestingApp repository
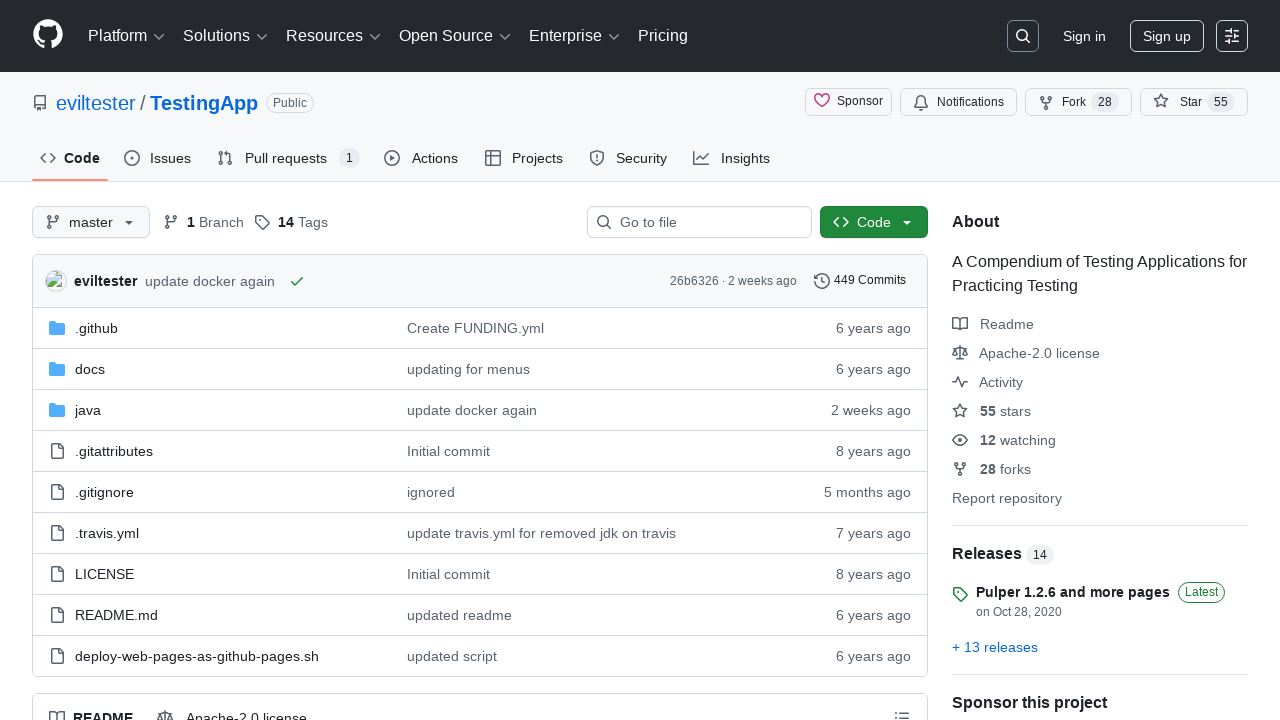

Navigated back to E-Primer app homepage
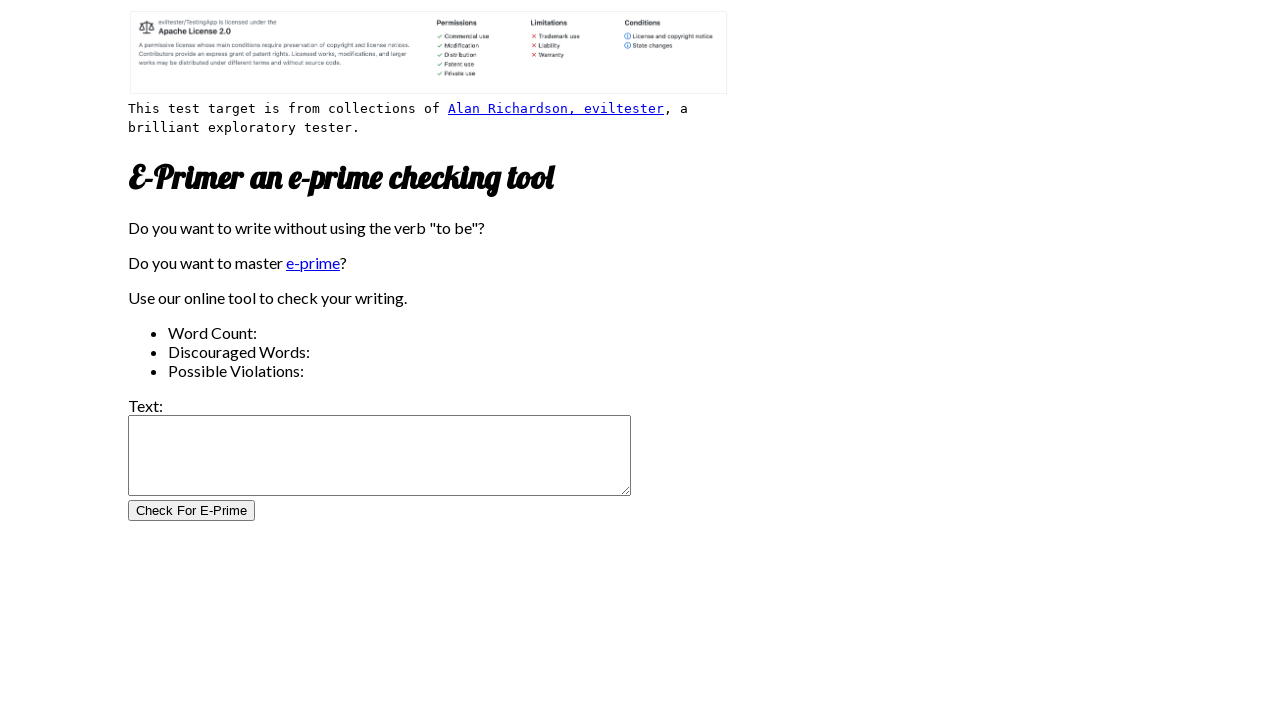

Clicked e-prime link, new tab opened at (313, 263) on internal:role=link[name="e-prime"i]
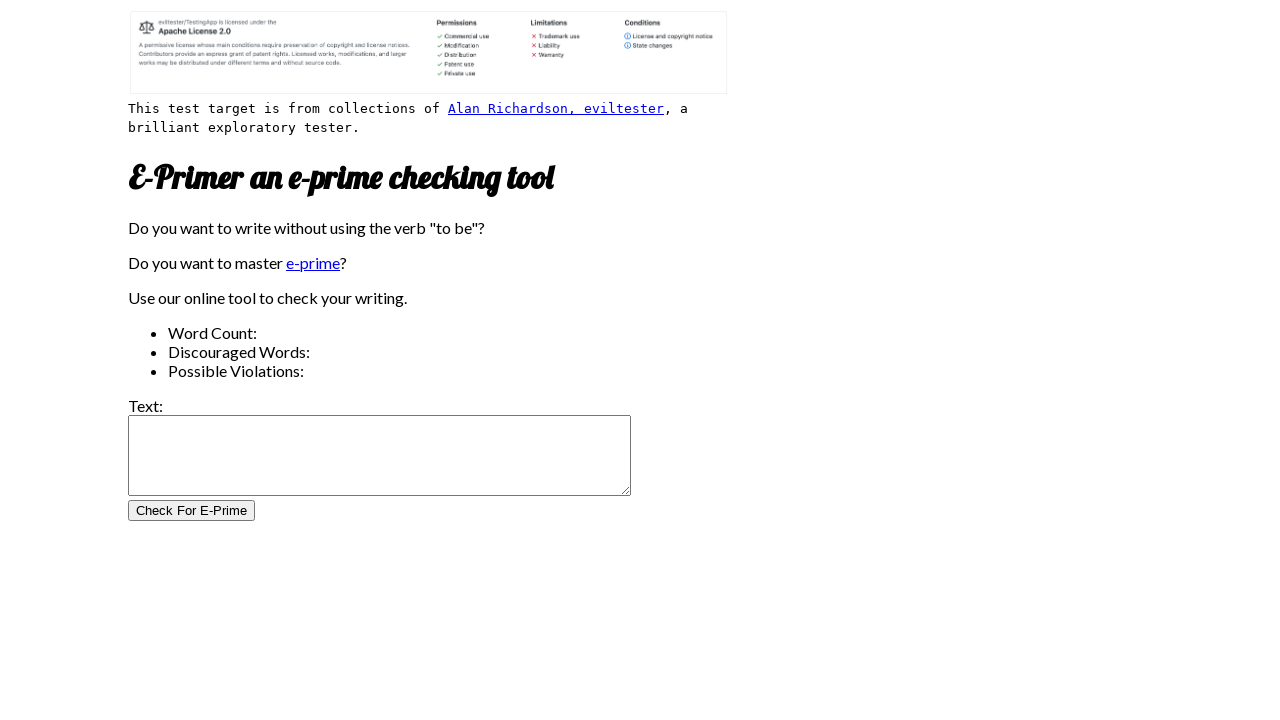

New tab with e-prime Wikipedia link loaded completely
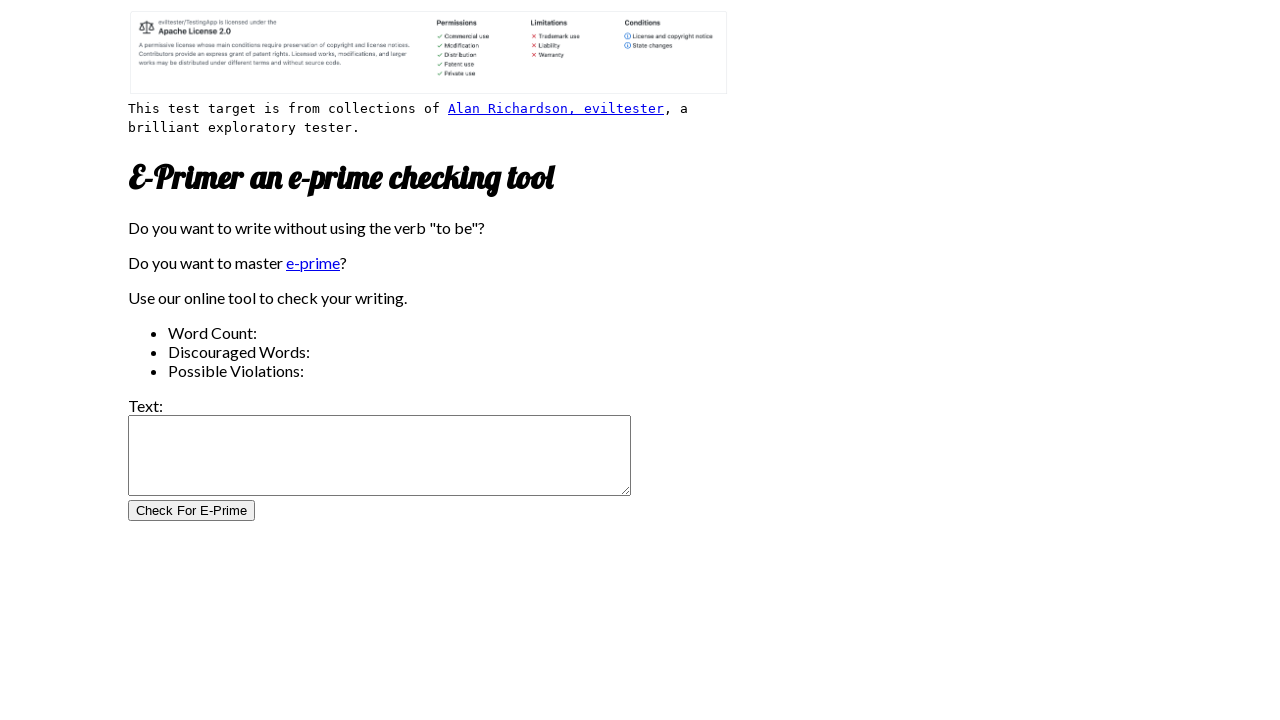

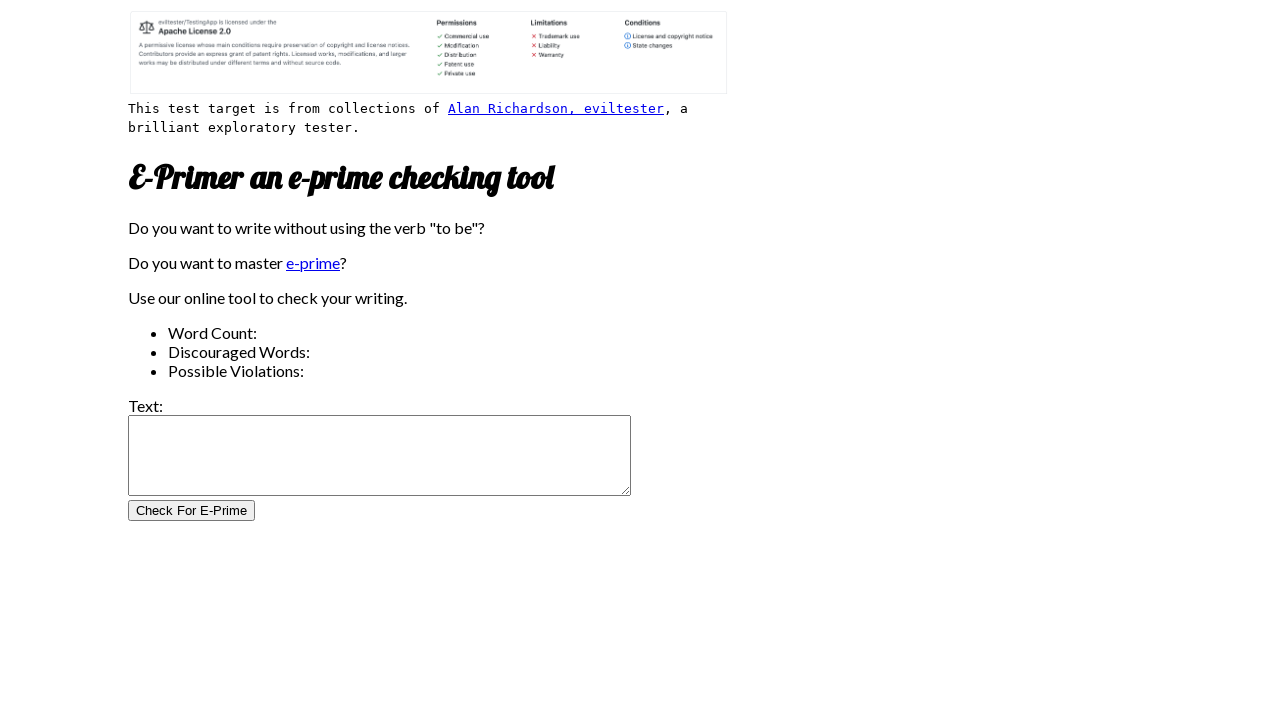